Navigates to the 99 Bottles of Beer website, clicks on the second submenu link, and verifies the page heading displays "Lyrics of the song 99 Bottles of Beer"

Starting URL: http://www.99-bottles-of-beer.net/

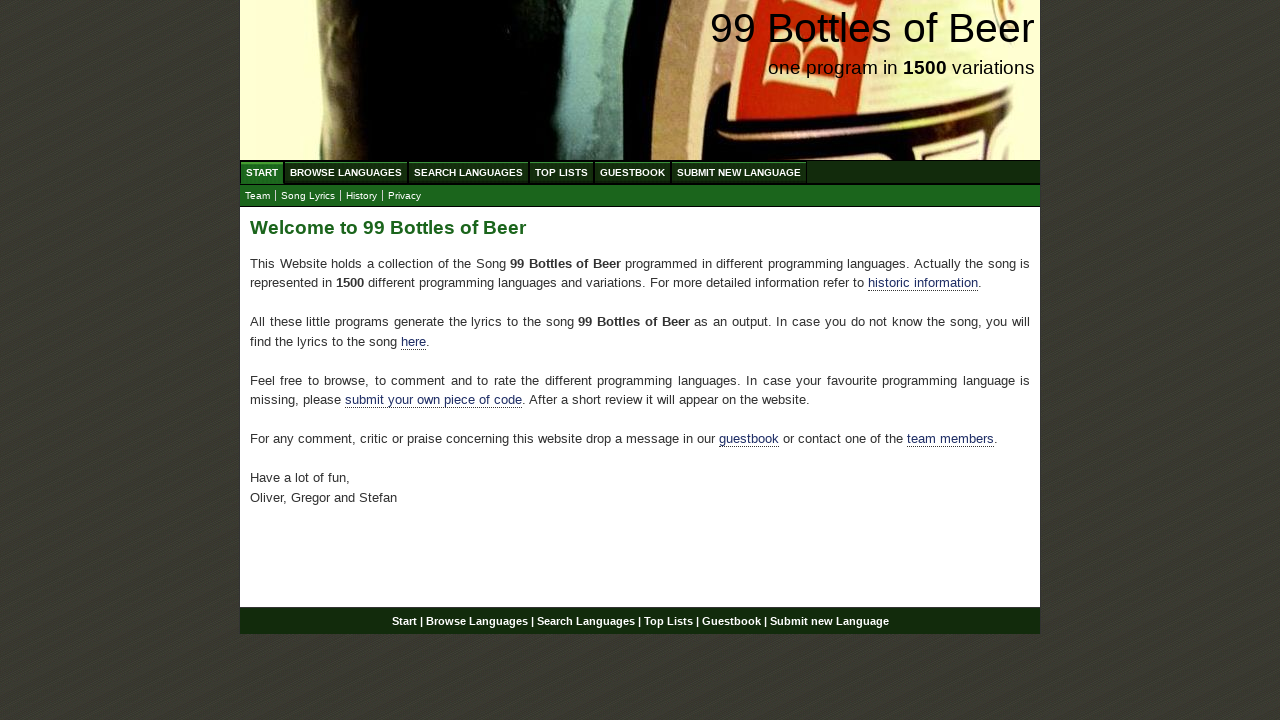

Clicked the second submenu link (Browse Lyrics) at (308, 196) on xpath=//*[@id='submenu']/li[2]/a
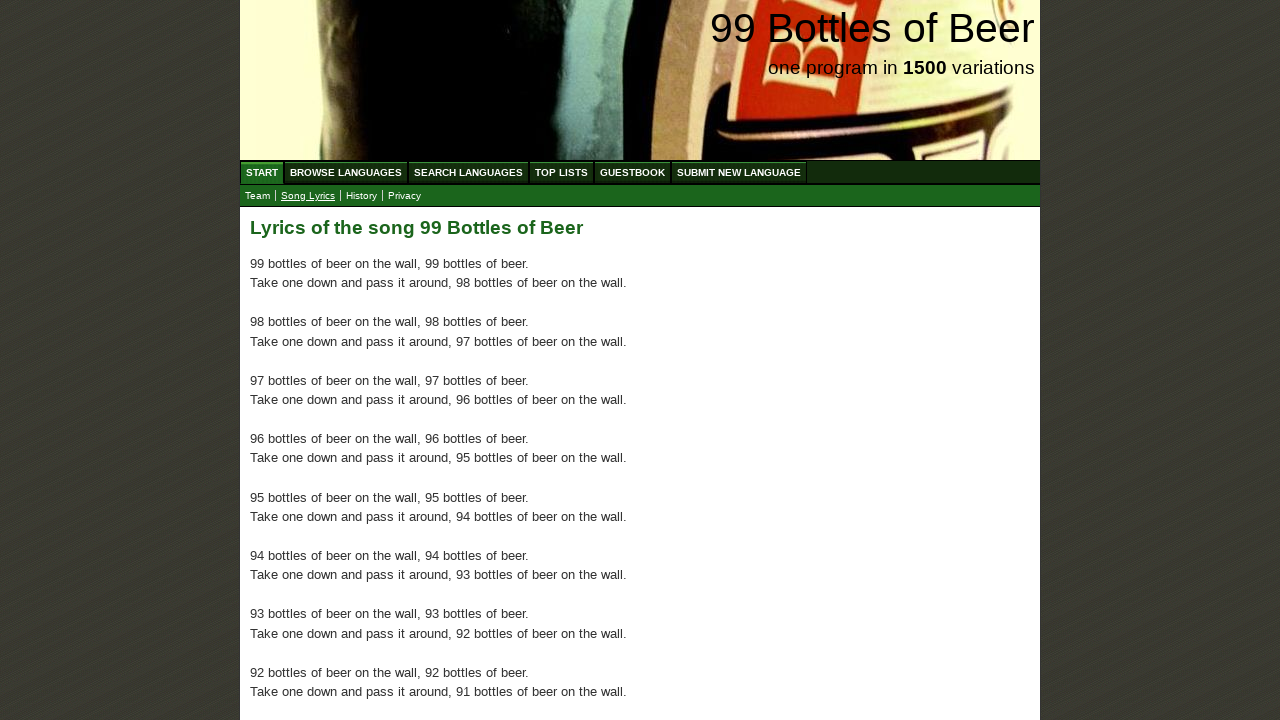

Page heading loaded and is ready
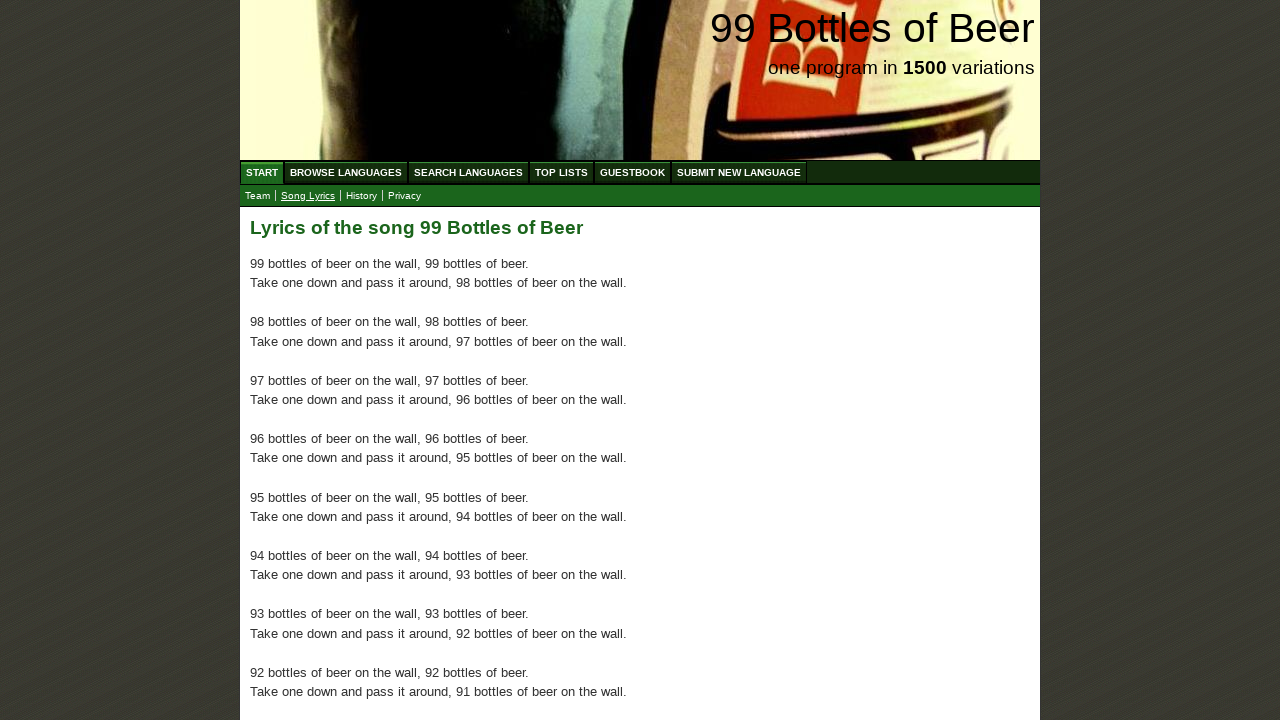

Verified page heading displays 'Lyrics of the song 99 Bottles of Beer'
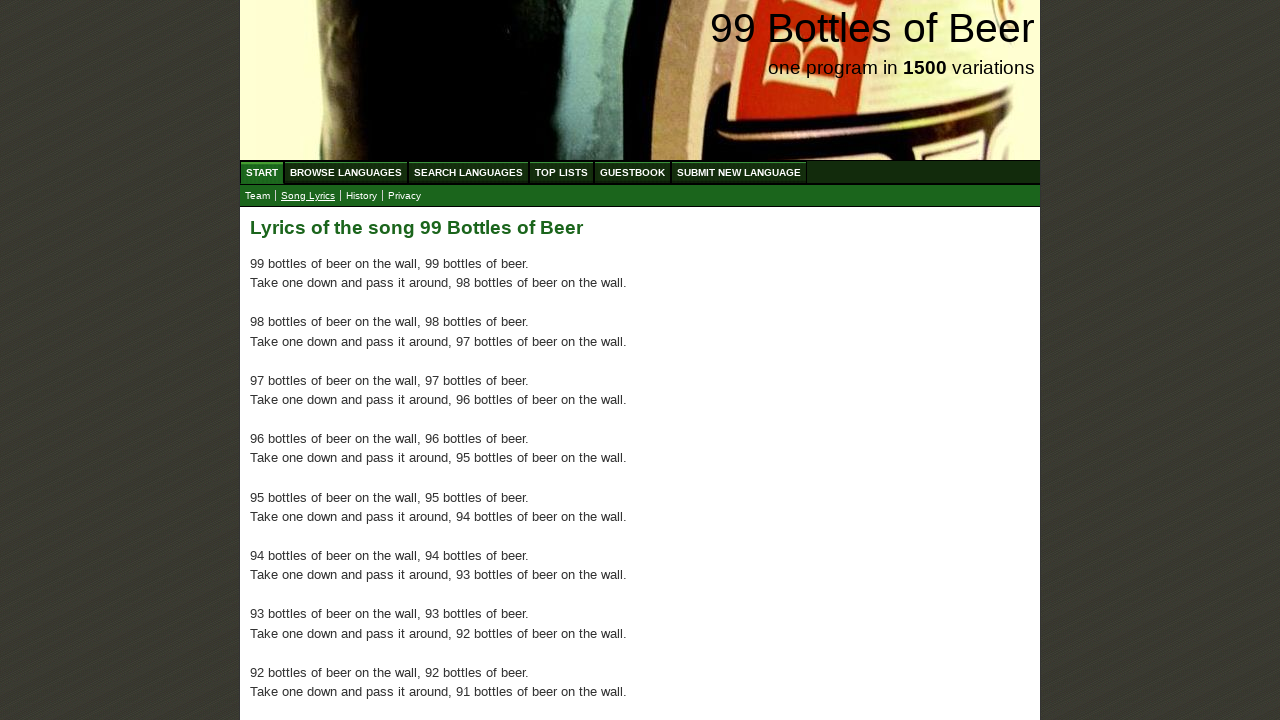

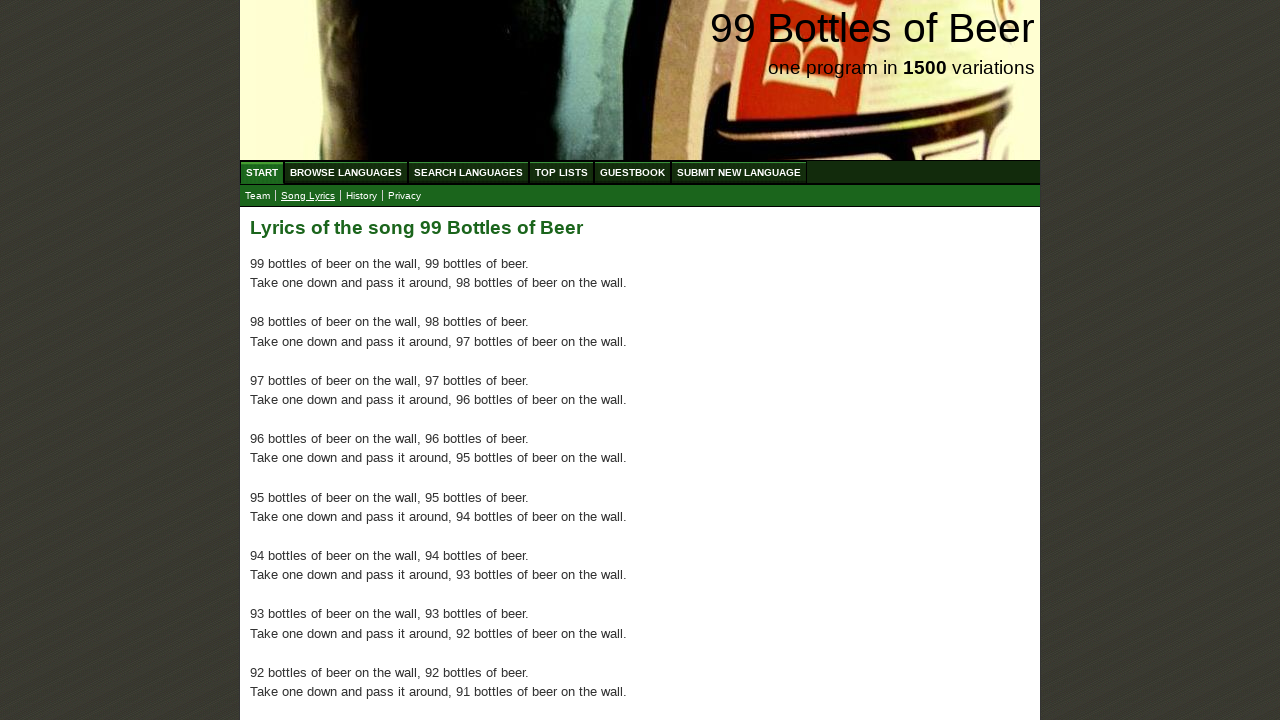